Tests drag and drop functionality by dragging an element onto a droppable target using jQuery UI's demo page

Starting URL: https://jqueryui.com/resources/demos/droppable/default.html

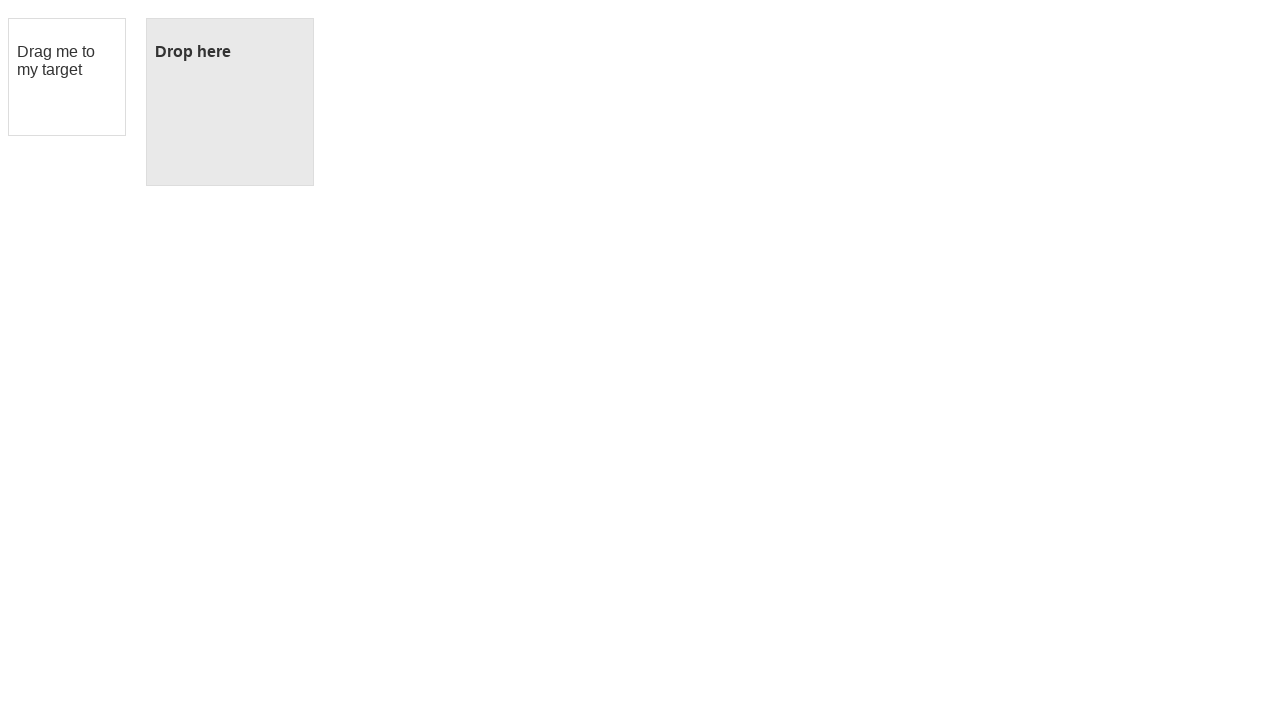

Located the draggable element with id 'draggable'
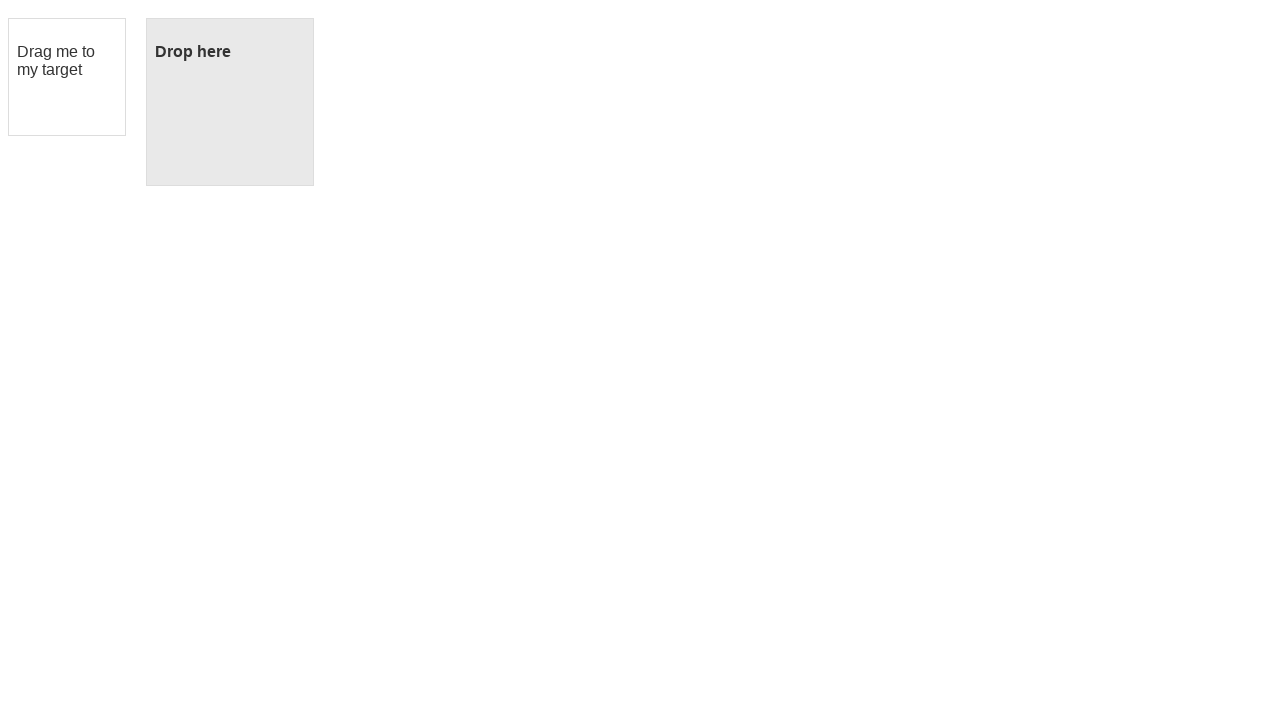

Located the droppable target element with id 'droppable'
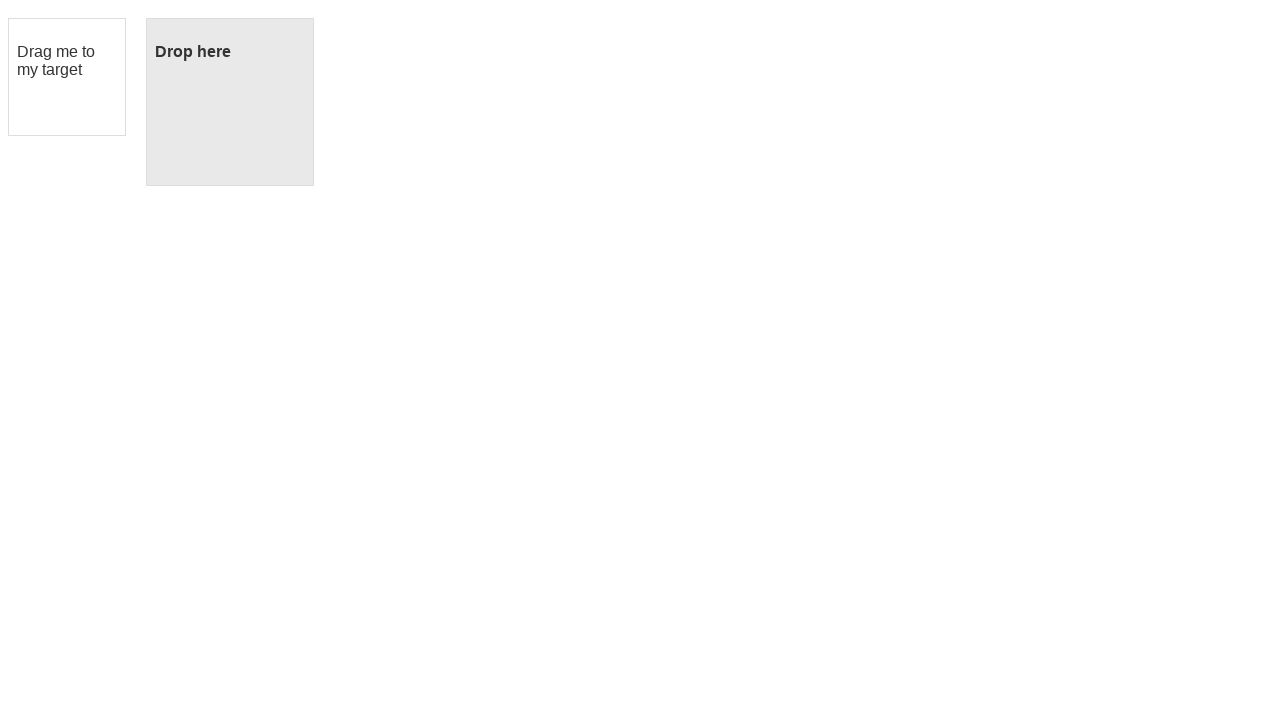

Dragged the draggable element onto the droppable target at (230, 102)
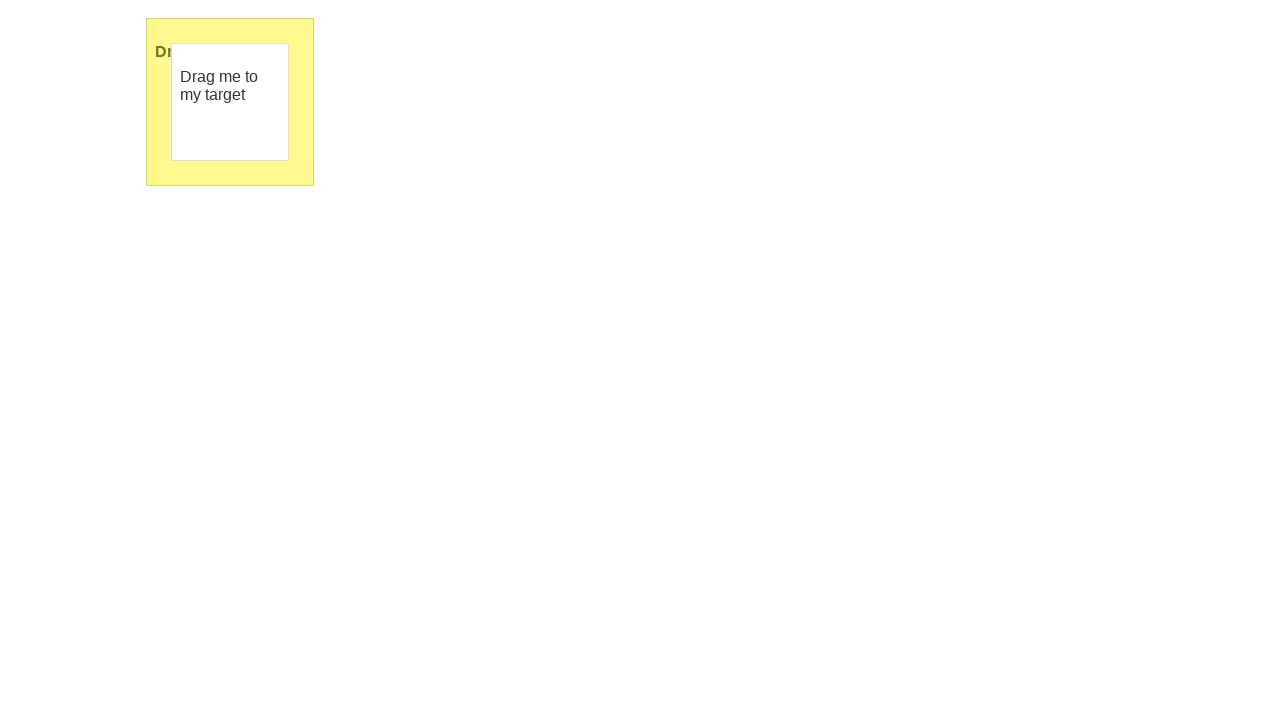

Verified the drop was successful - droppable element now displays 'Dropped!' text
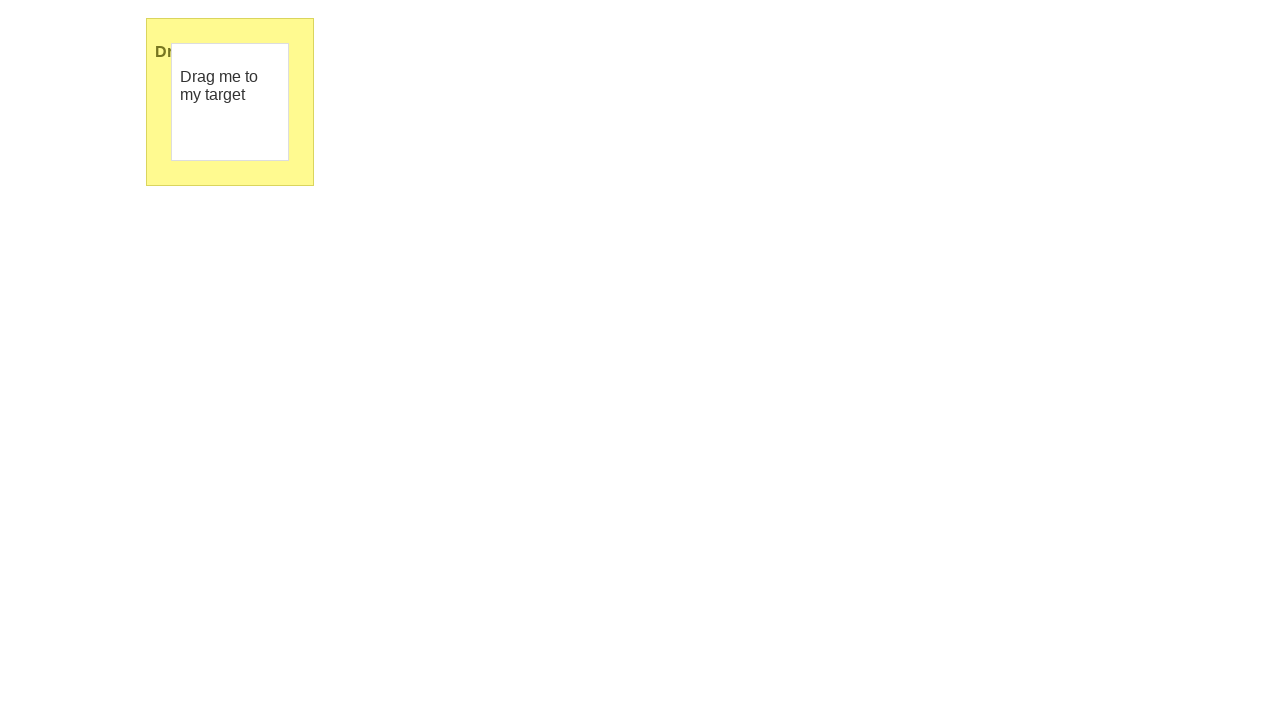

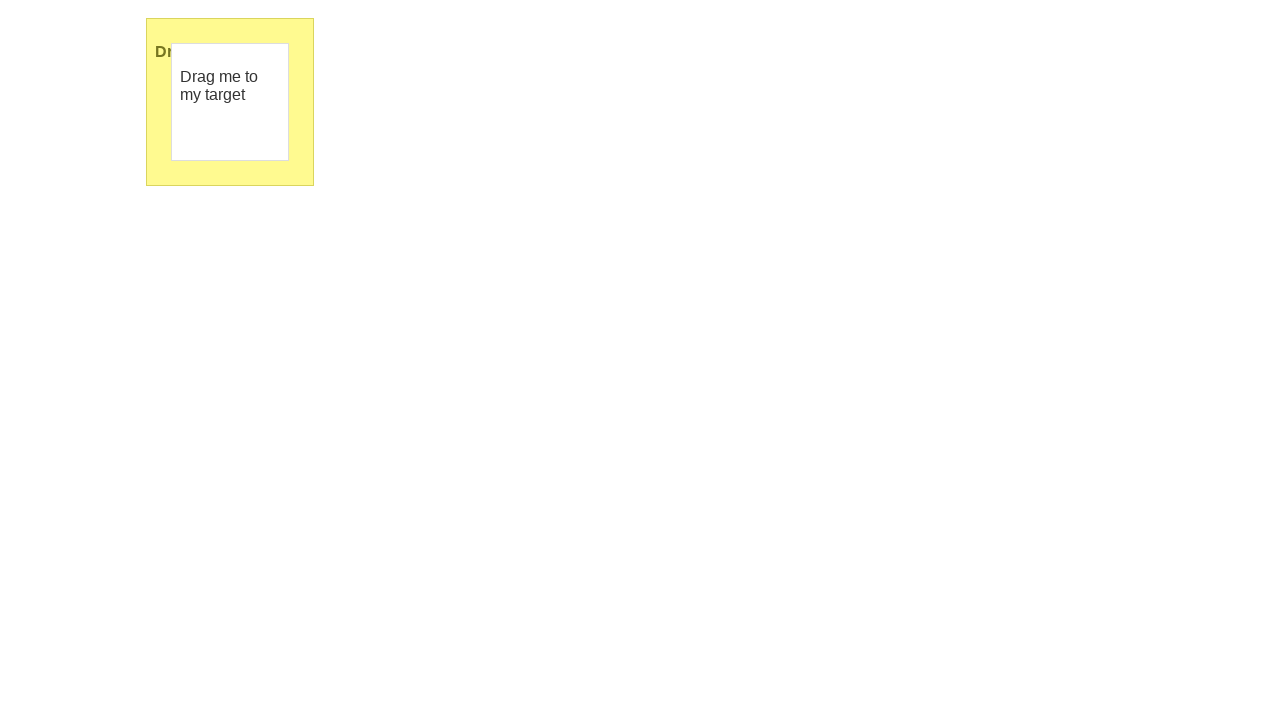